Tests pressing the tab key using keyboard actions without targeting a specific element, and verifying the displayed result shows the correct key was pressed

Starting URL: http://the-internet.herokuapp.com/key_presses

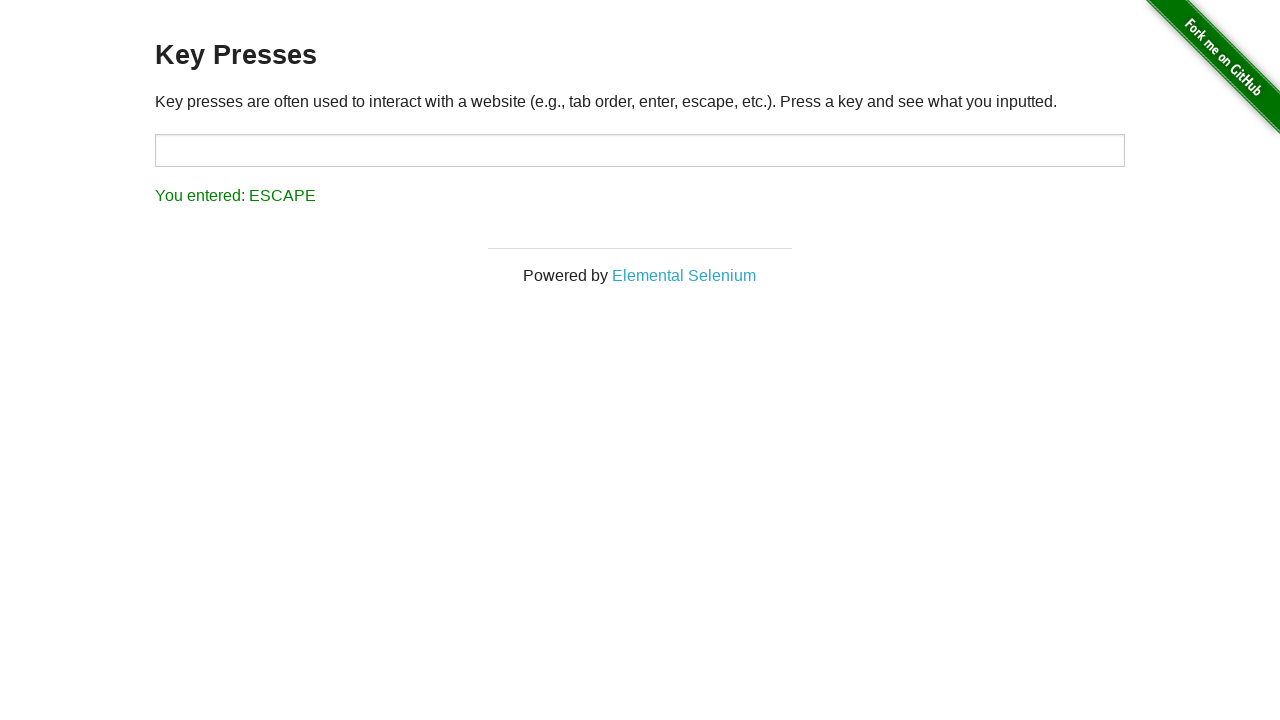

Navigated to key presses test page
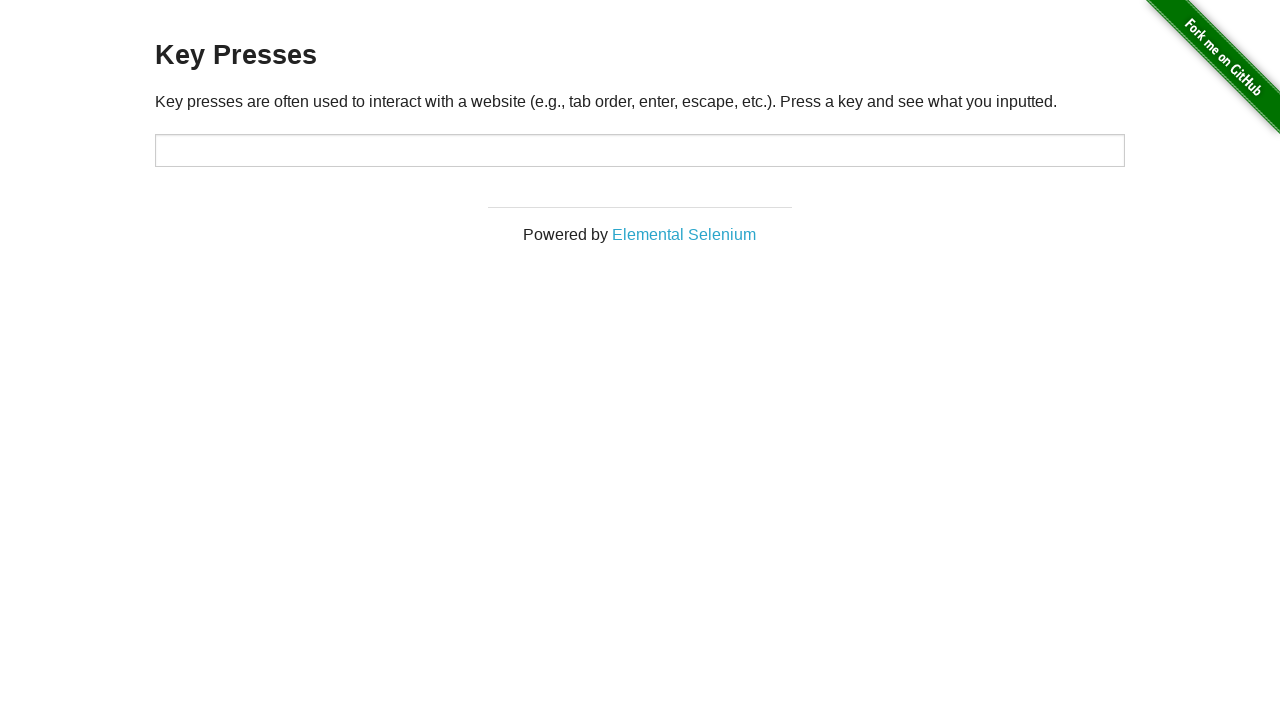

Pressed the Tab key using keyboard actions
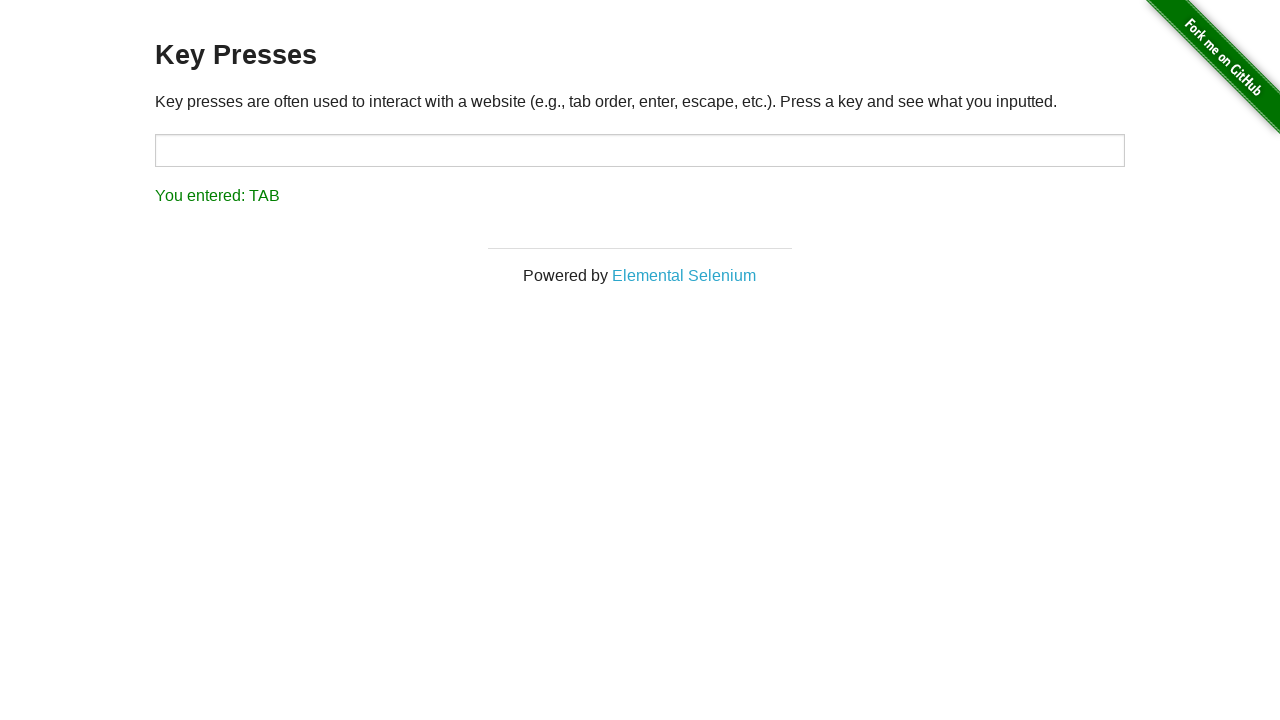

Result element loaded on the page
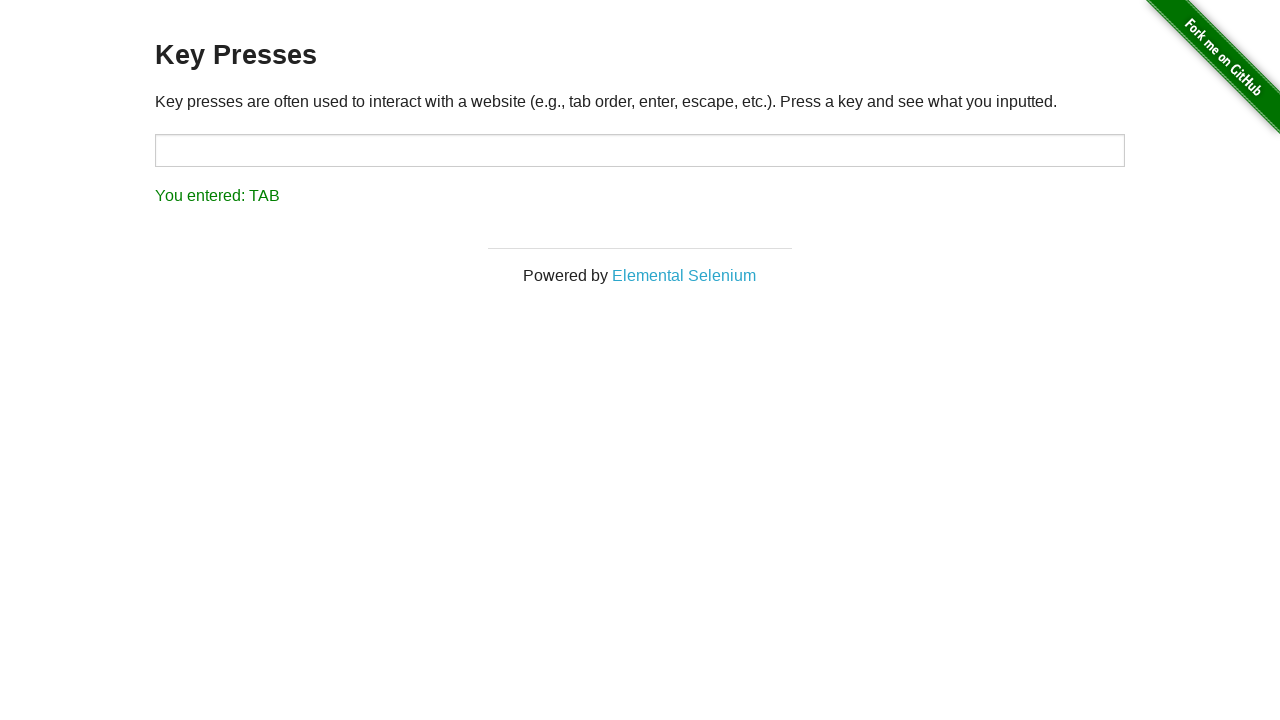

Retrieved result text from the page
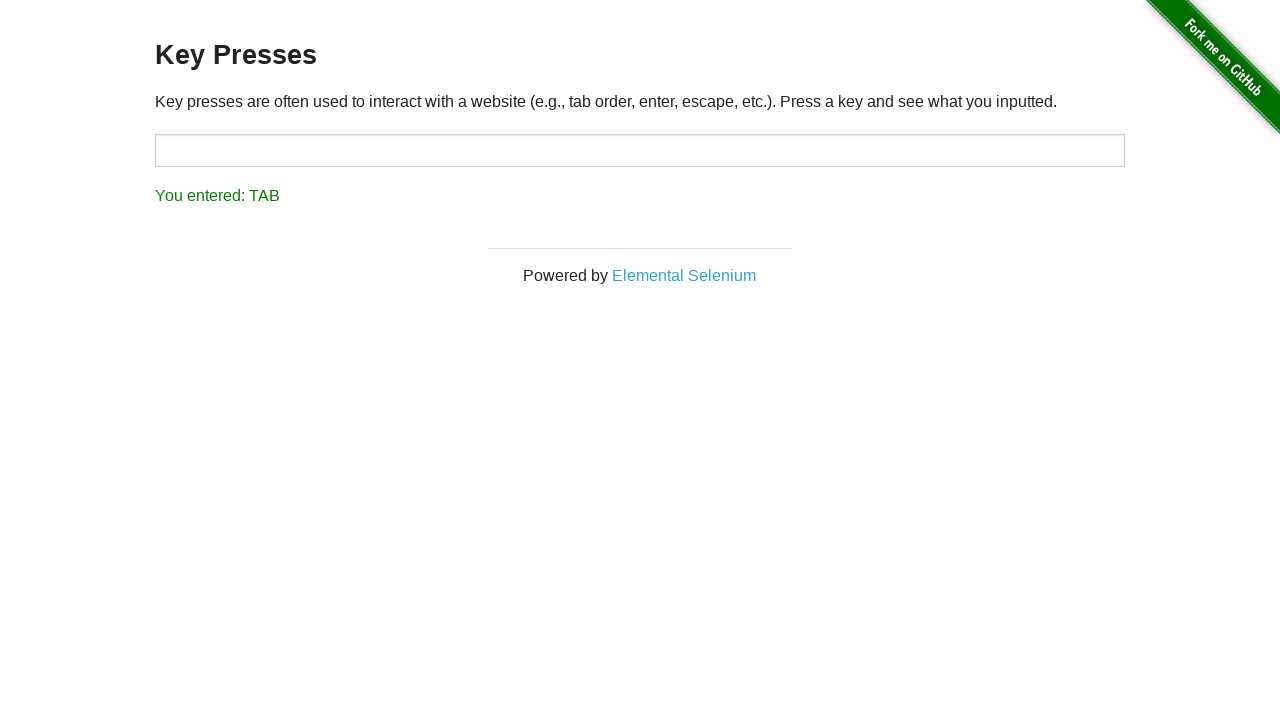

Verified that the result displays 'You entered: TAB'
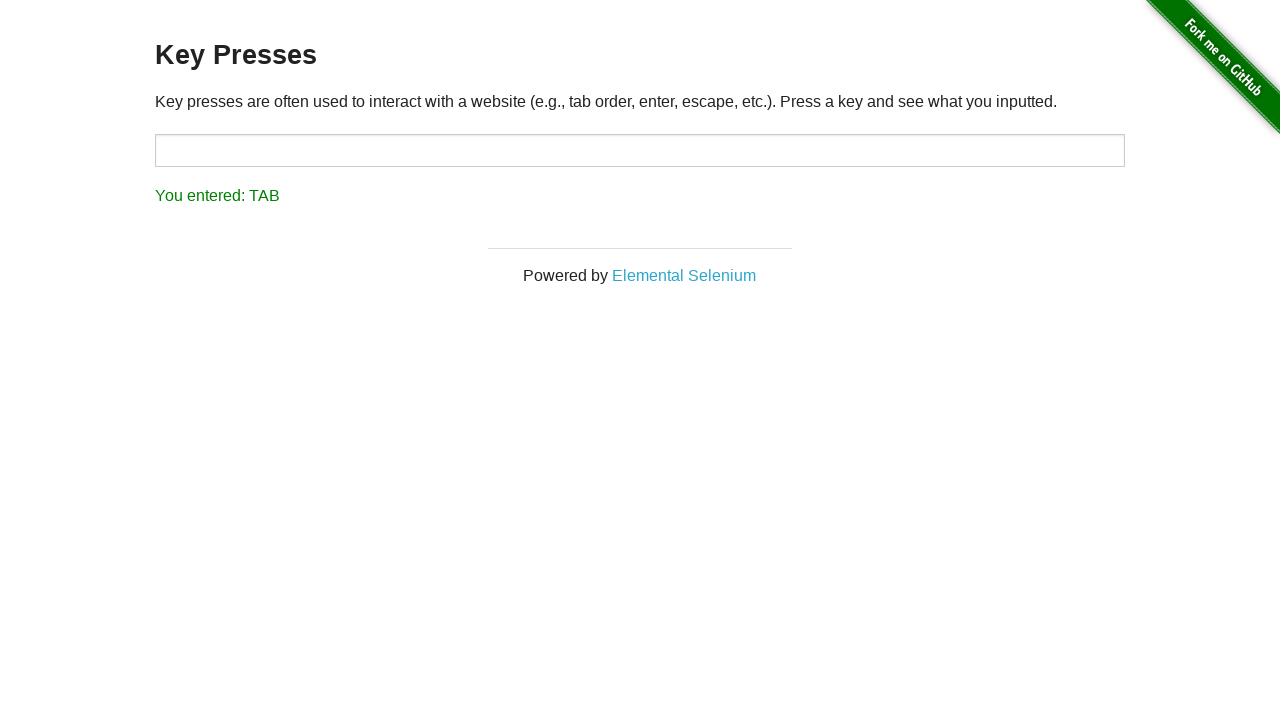

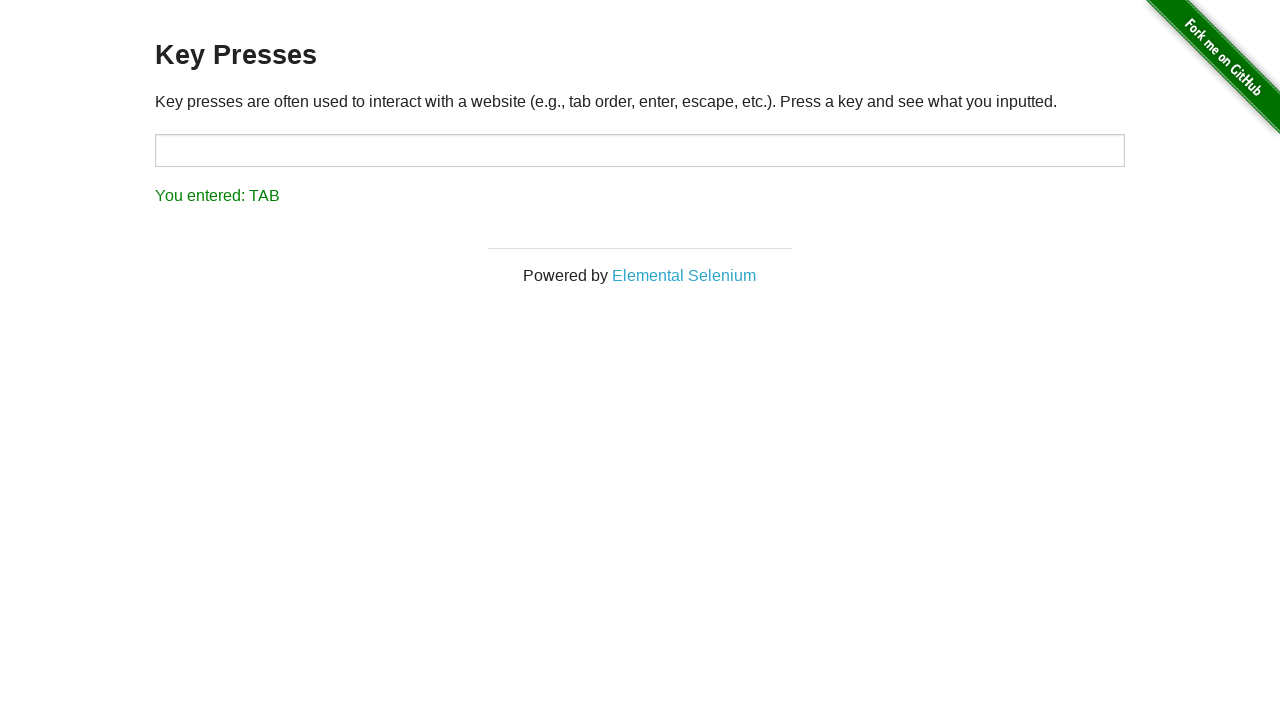